Tests dynamic control functionality by toggling the enabled state of a text field using a button

Starting URL: https://v1.training-support.net/selenium/dynamic-controls

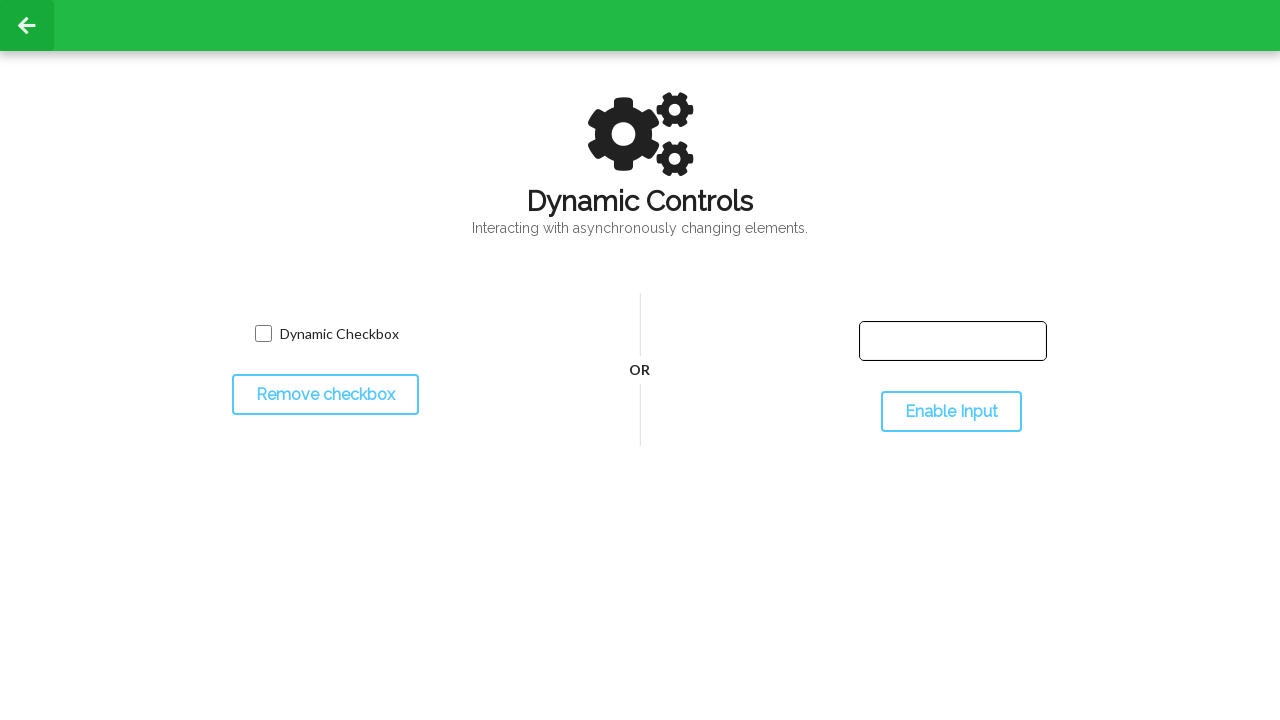

Located text field and enable button elements
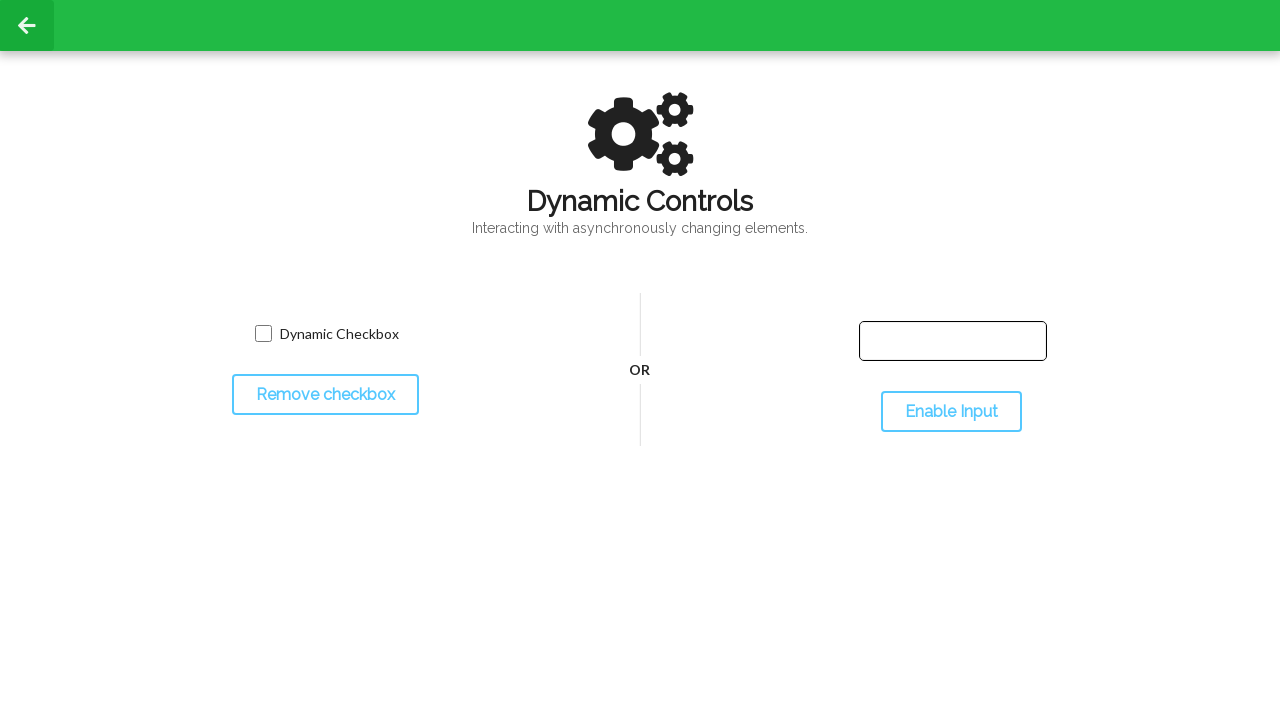

Checked initial enabled state of text field
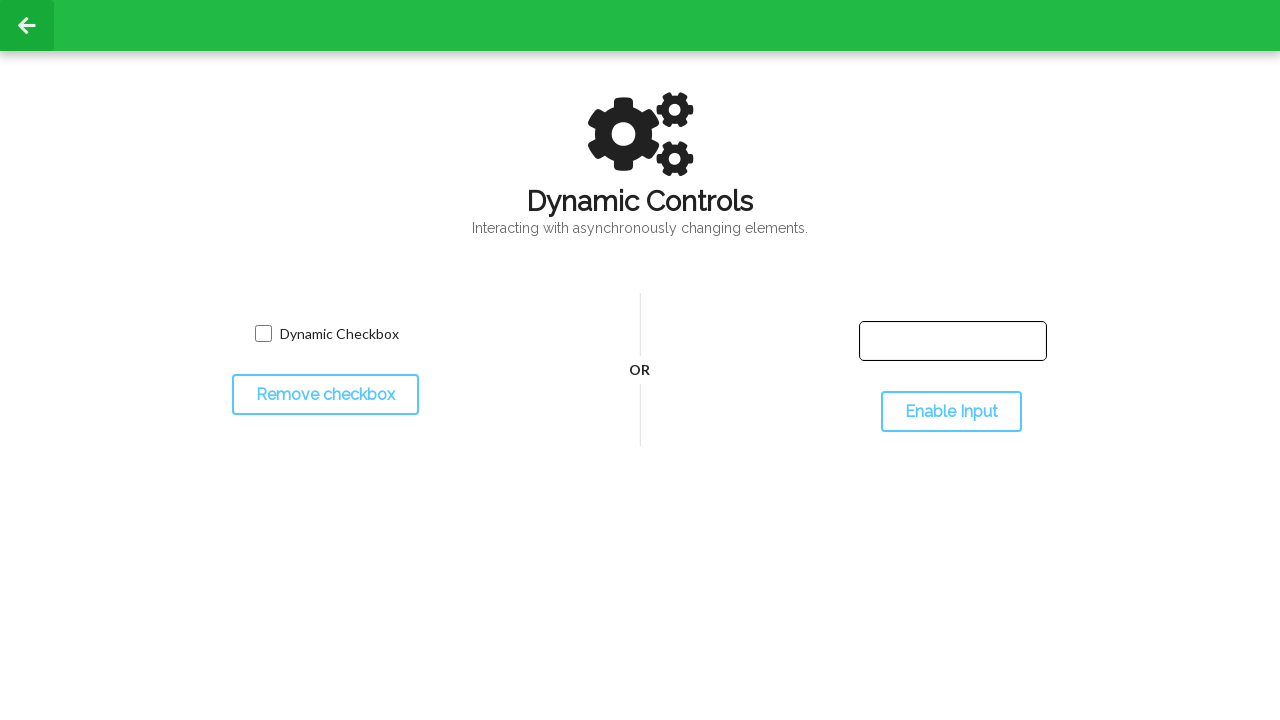

Clicked enable button to toggle text field state at (951, 412) on #toggleInput
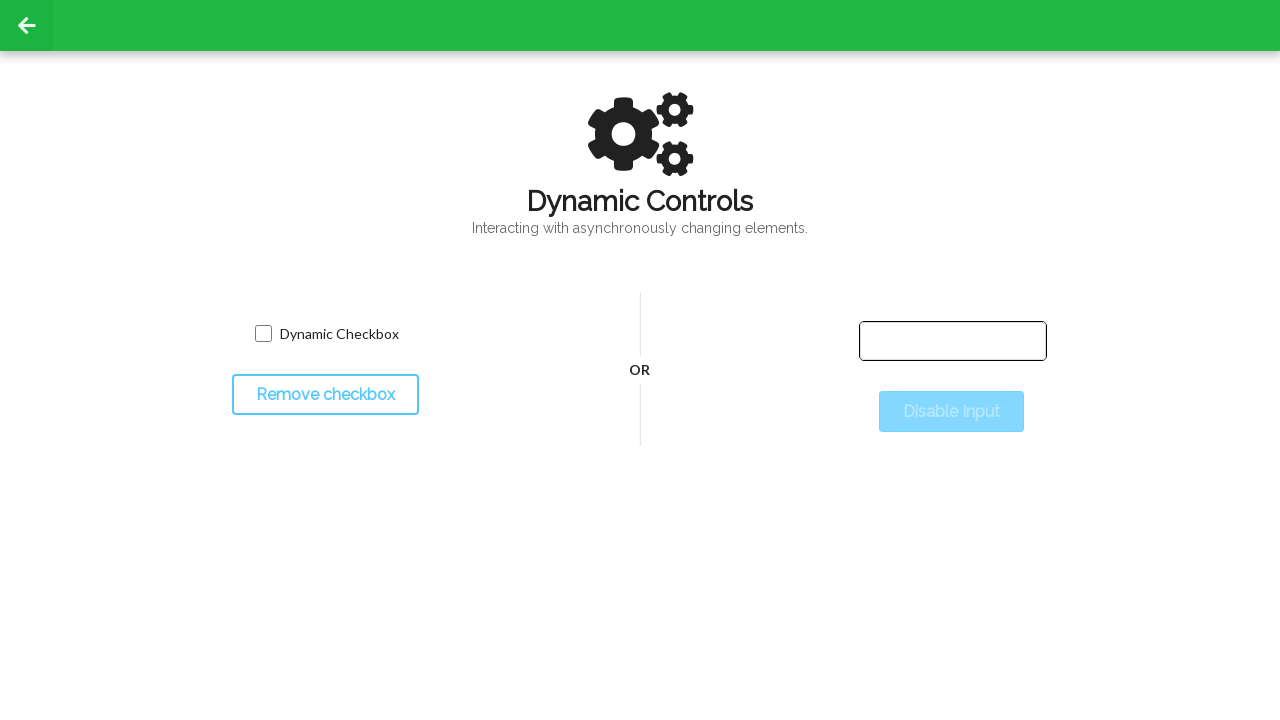

Text field became enabled after clicking toggle button
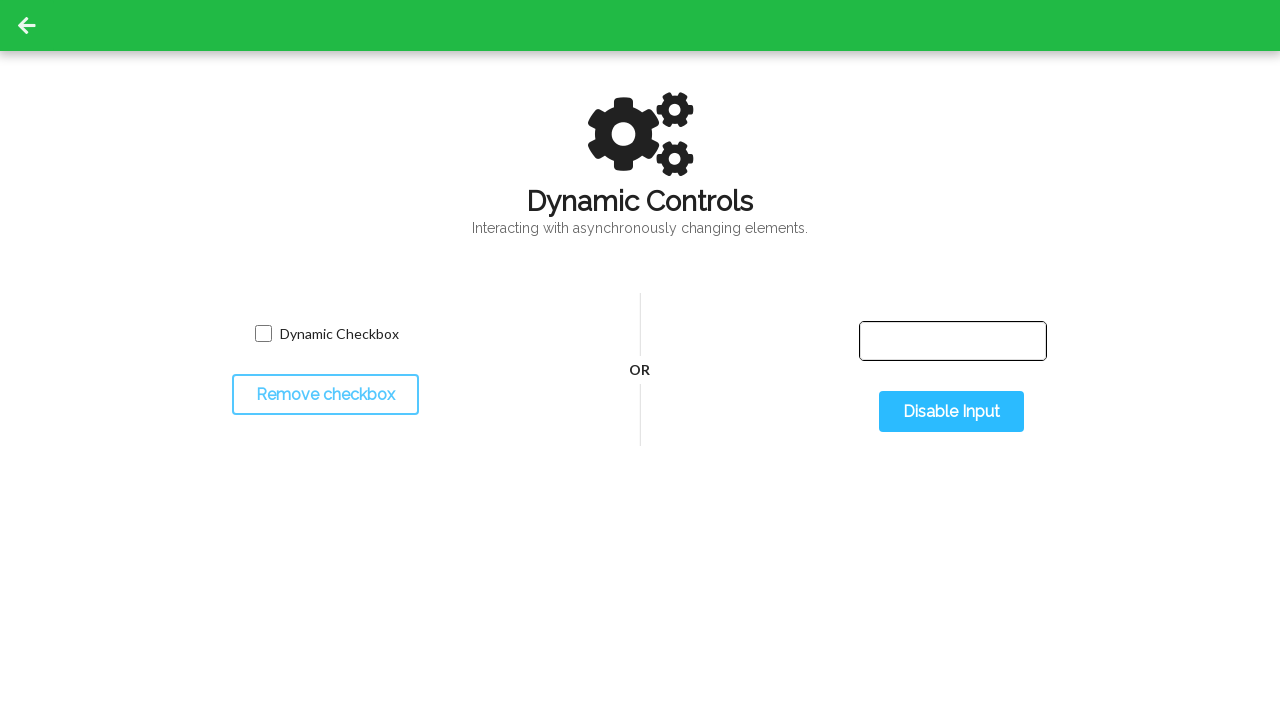

Verified text field is now enabled
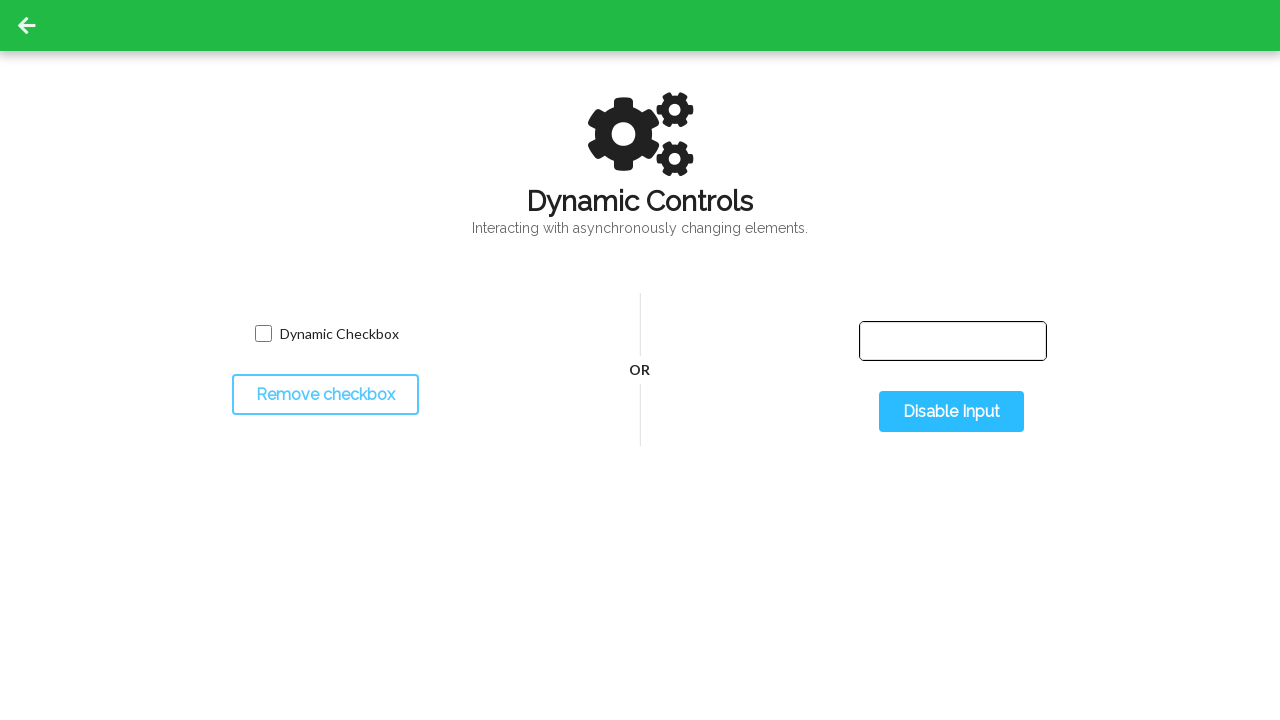

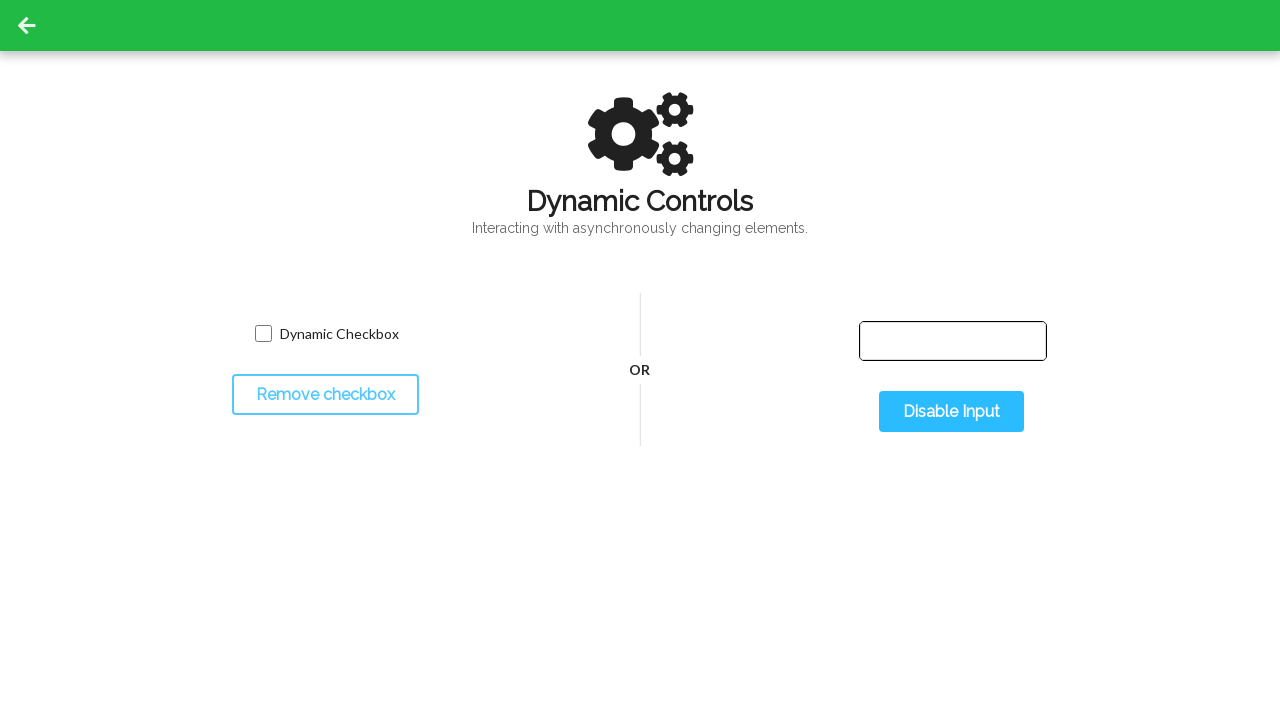